Navigates through three different pages on the itstep.dp.ua website to verify page accessibility and titles

Starting URL: https://itstep.dp.ua/about-academy/

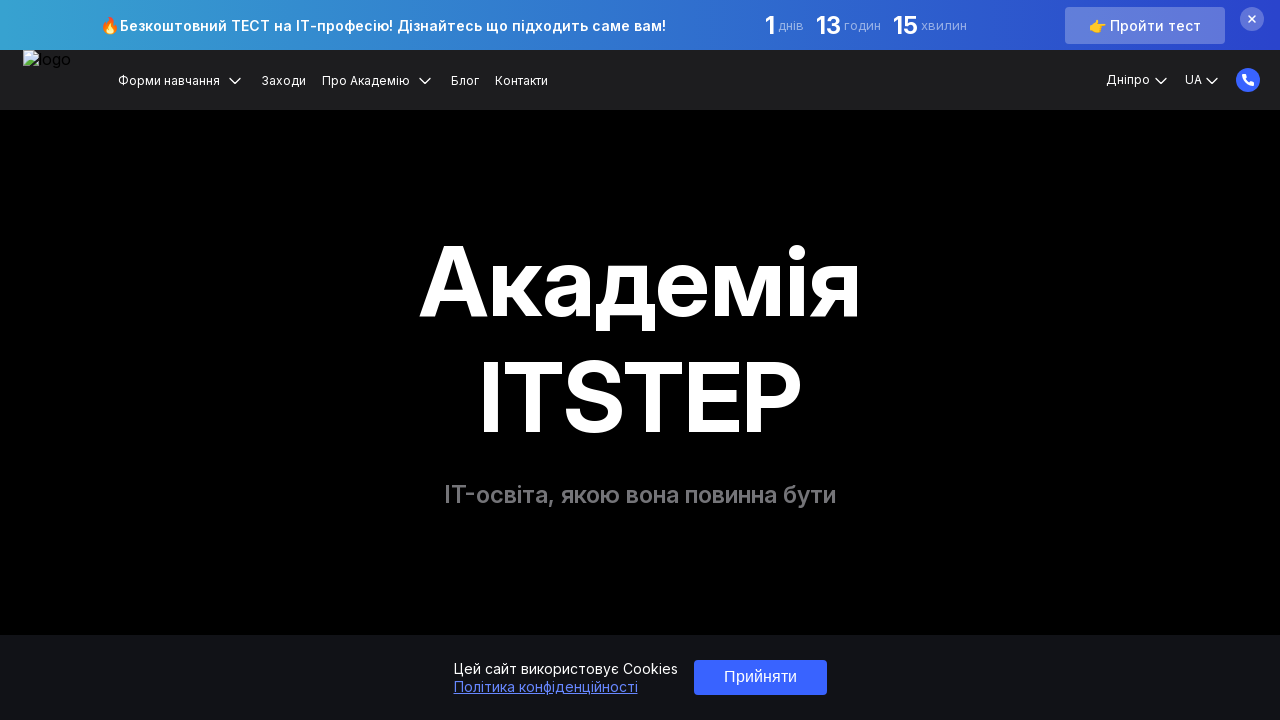

Navigated to forms of education page
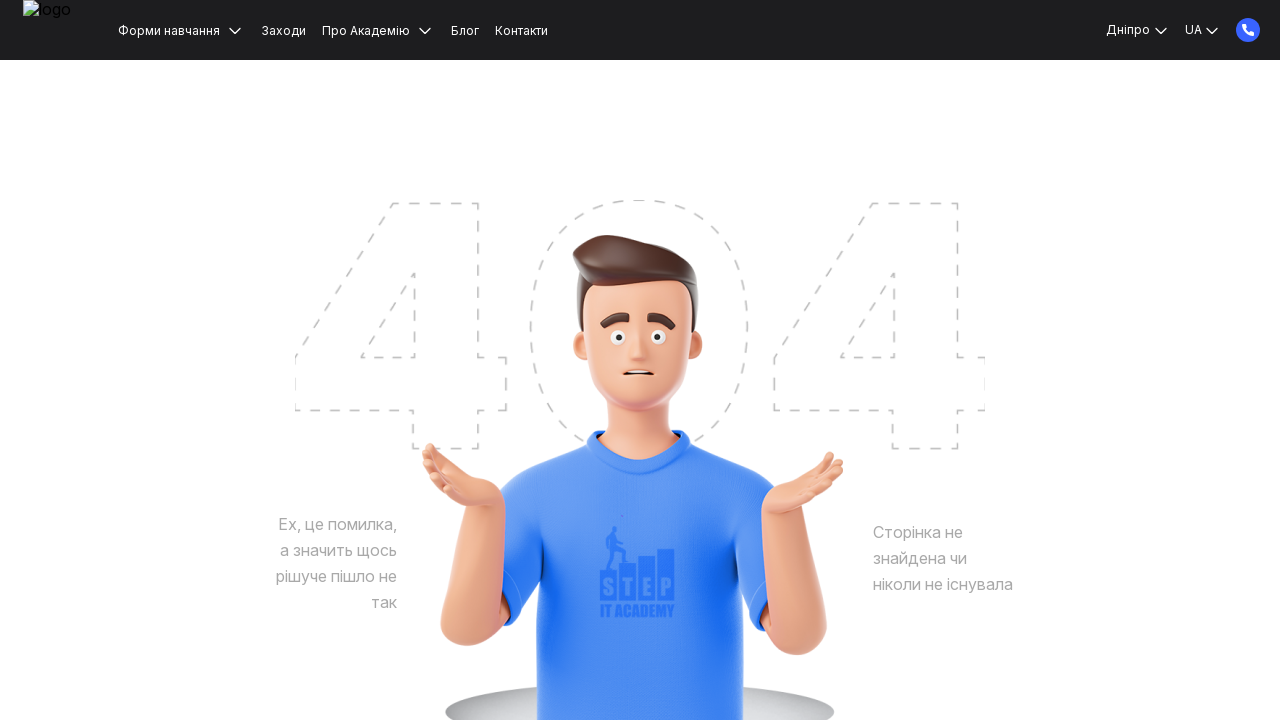

Navigated to QA testing page
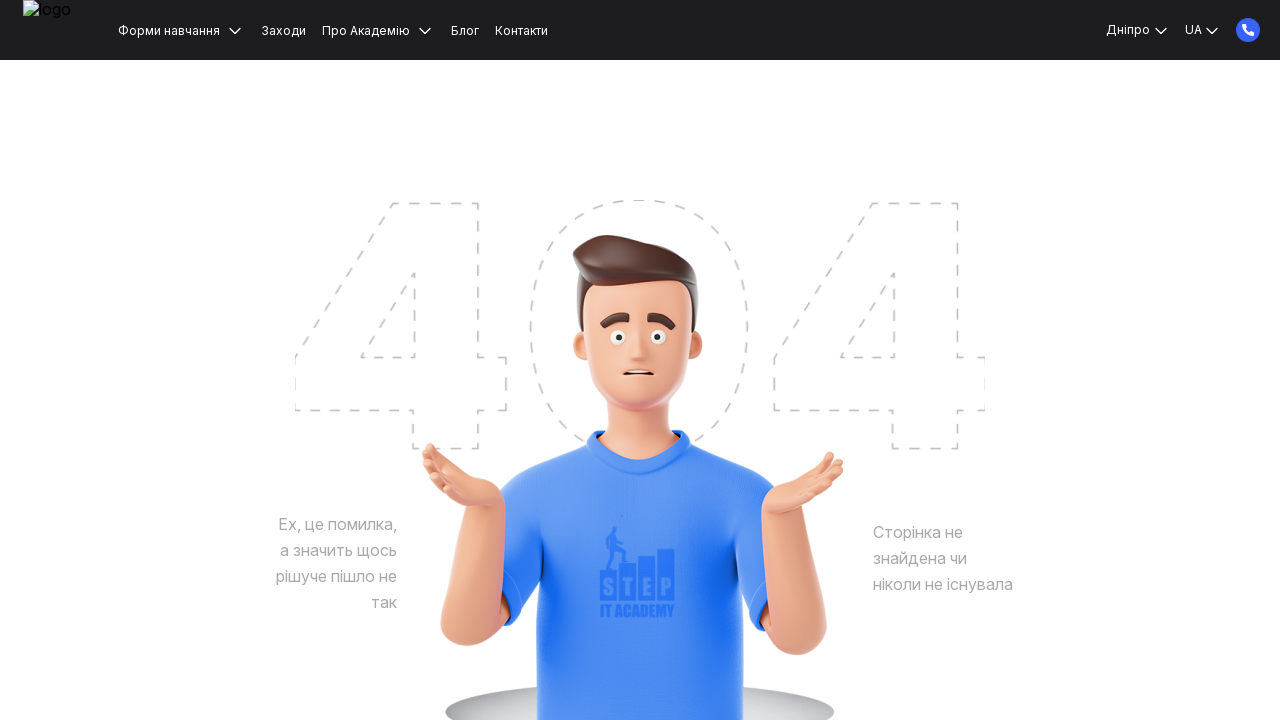

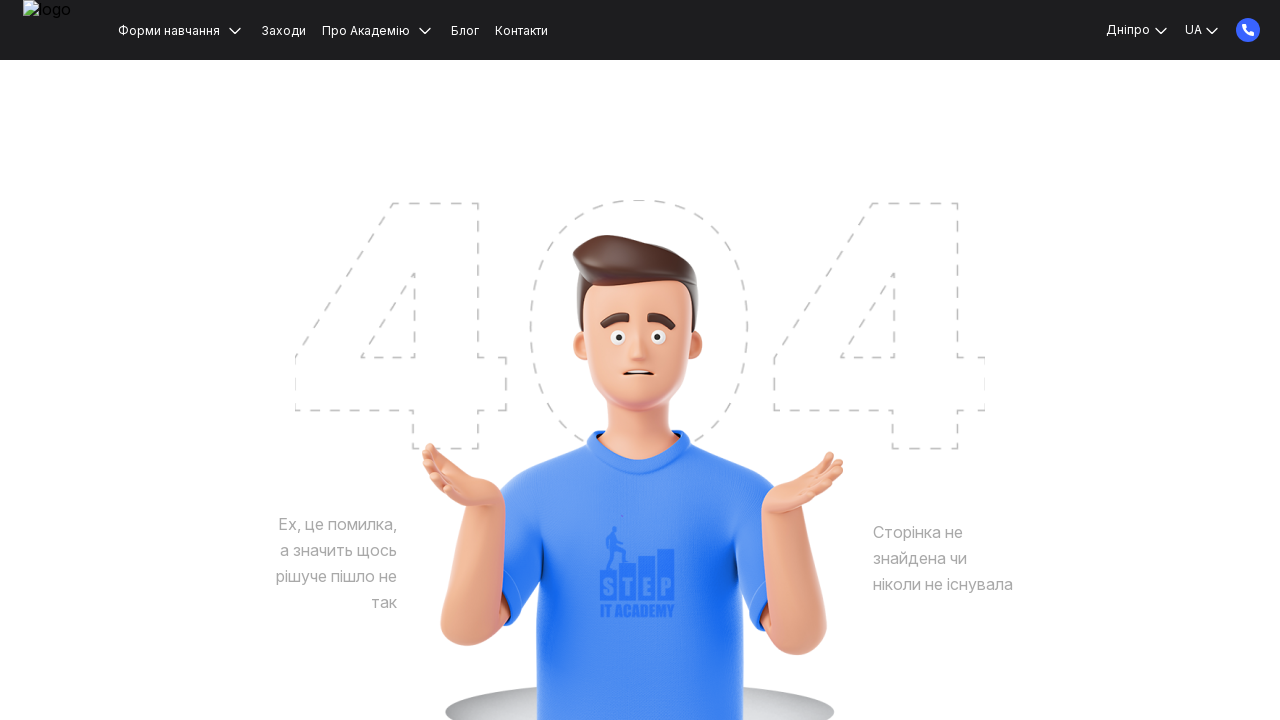